Tests click-and-hold action on the navbar brand element to verify color change behavior

Starting URL: https://www.tutorialspoint.com/selenium/practice/menu.php#

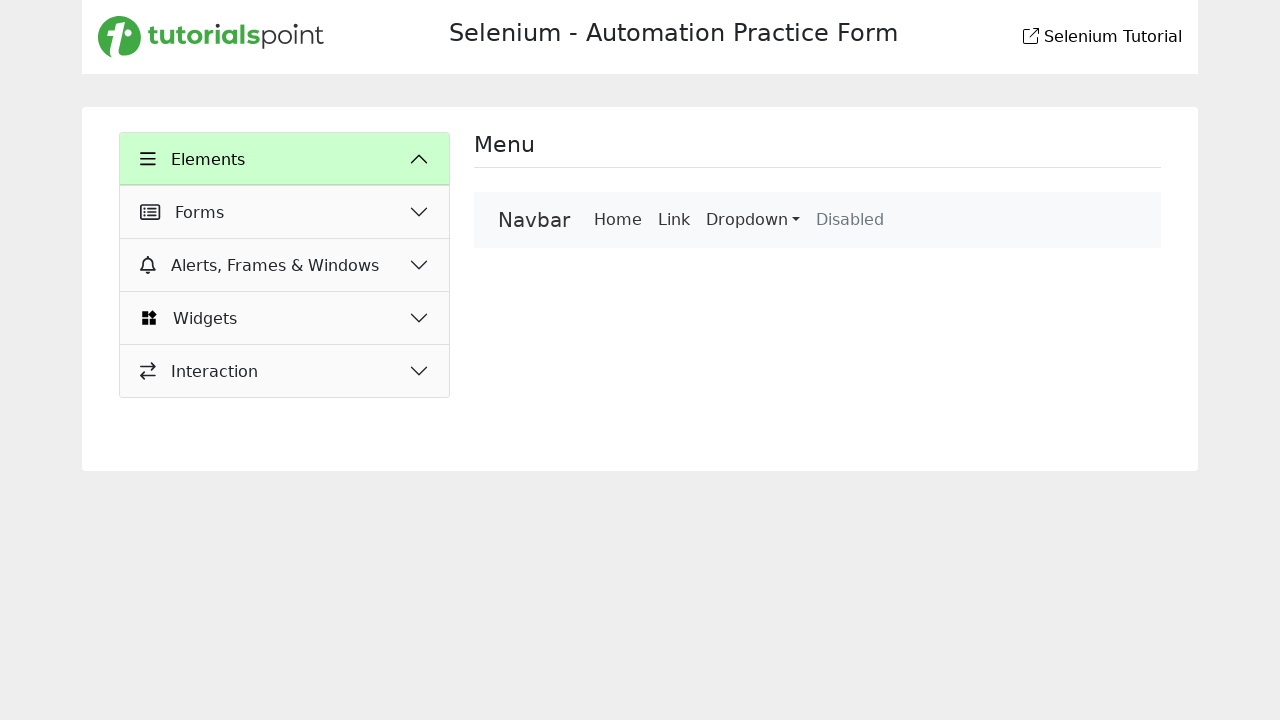

Located navbar brand element
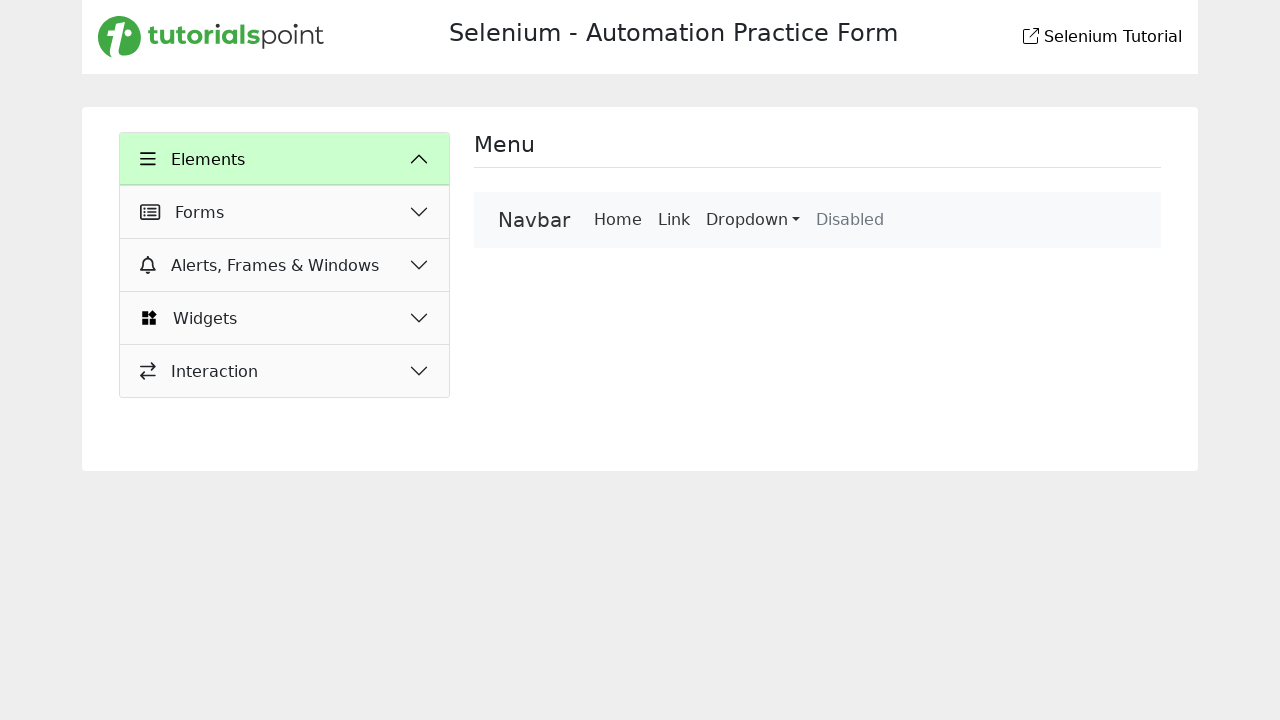

Retrieved initial color value of navbar brand
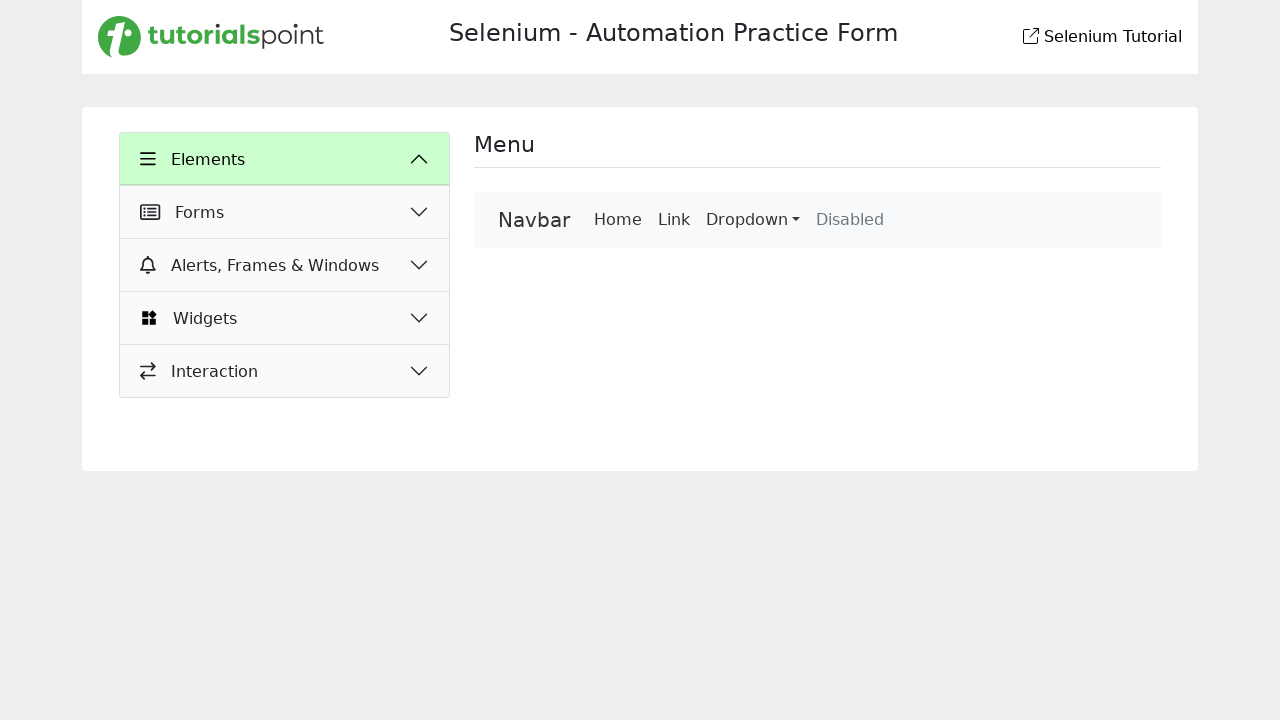

Hovered over navbar brand element at (534, 220) on a.navbar-brand
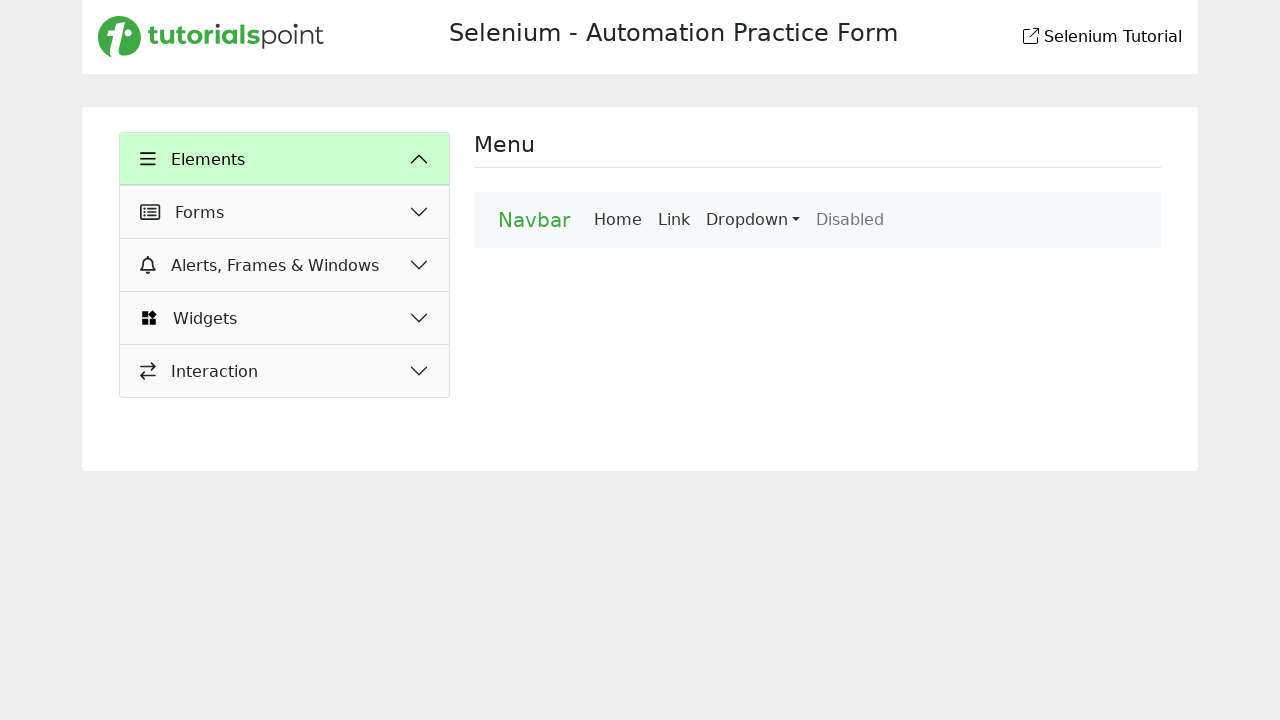

Pressed mouse button down on navbar brand at (534, 220)
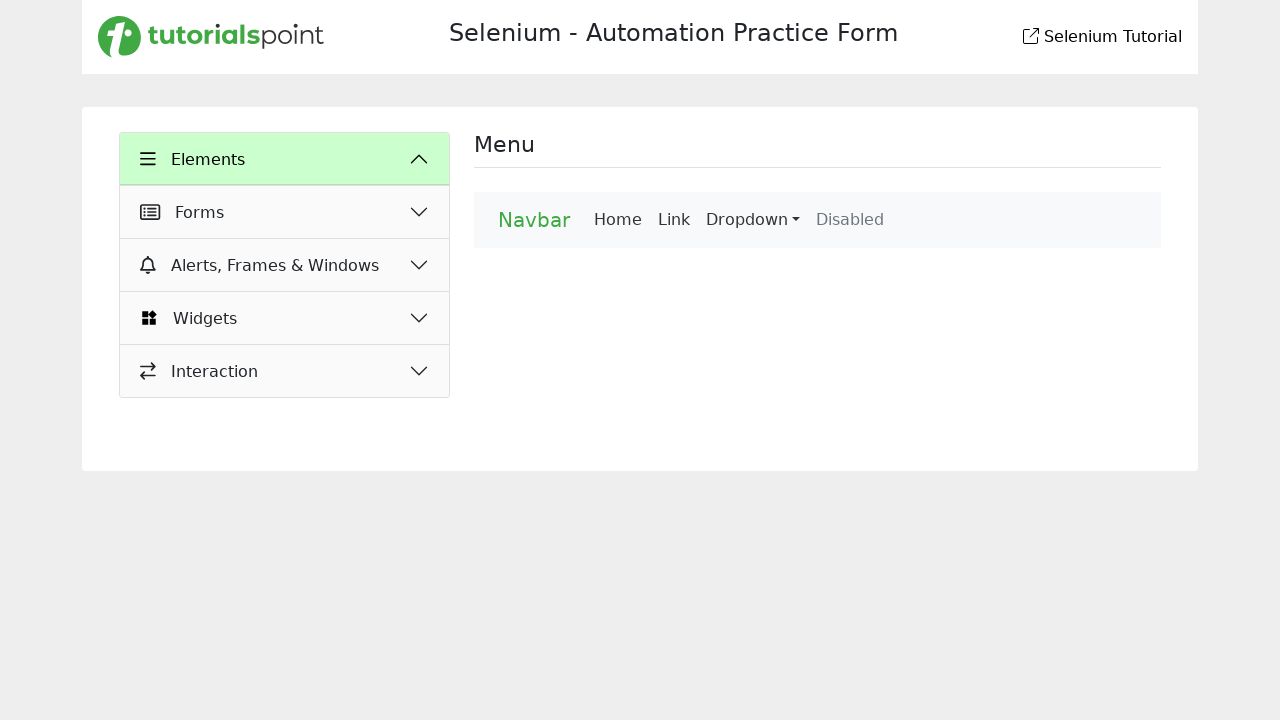

Waited 2 seconds for color change effect
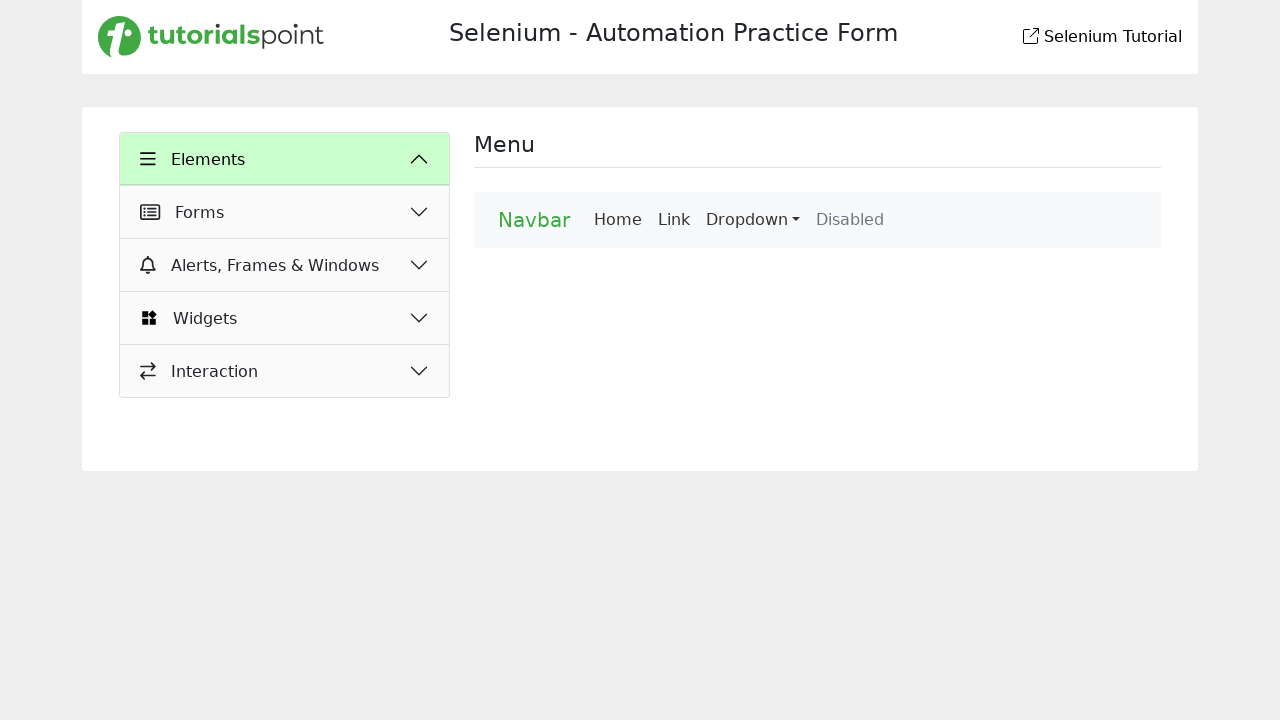

Retrieved final color value of navbar brand after hold action
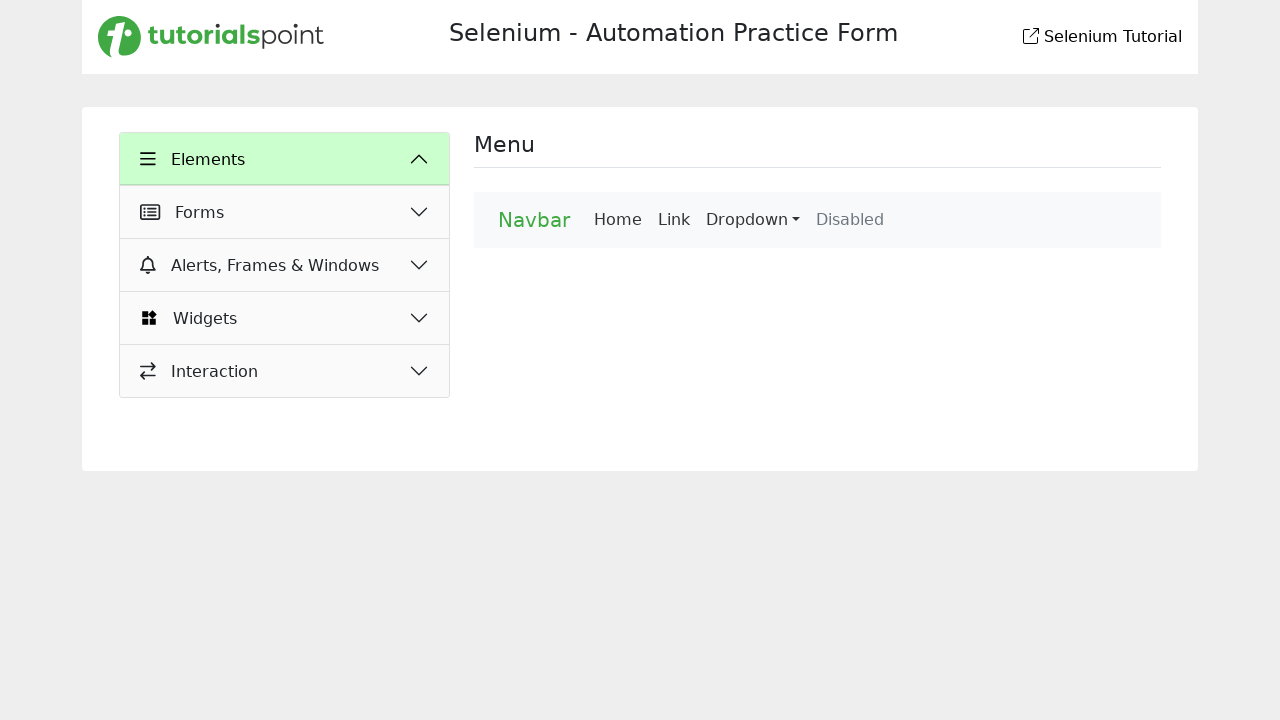

Released mouse button to complete click-and-hold action at (534, 220)
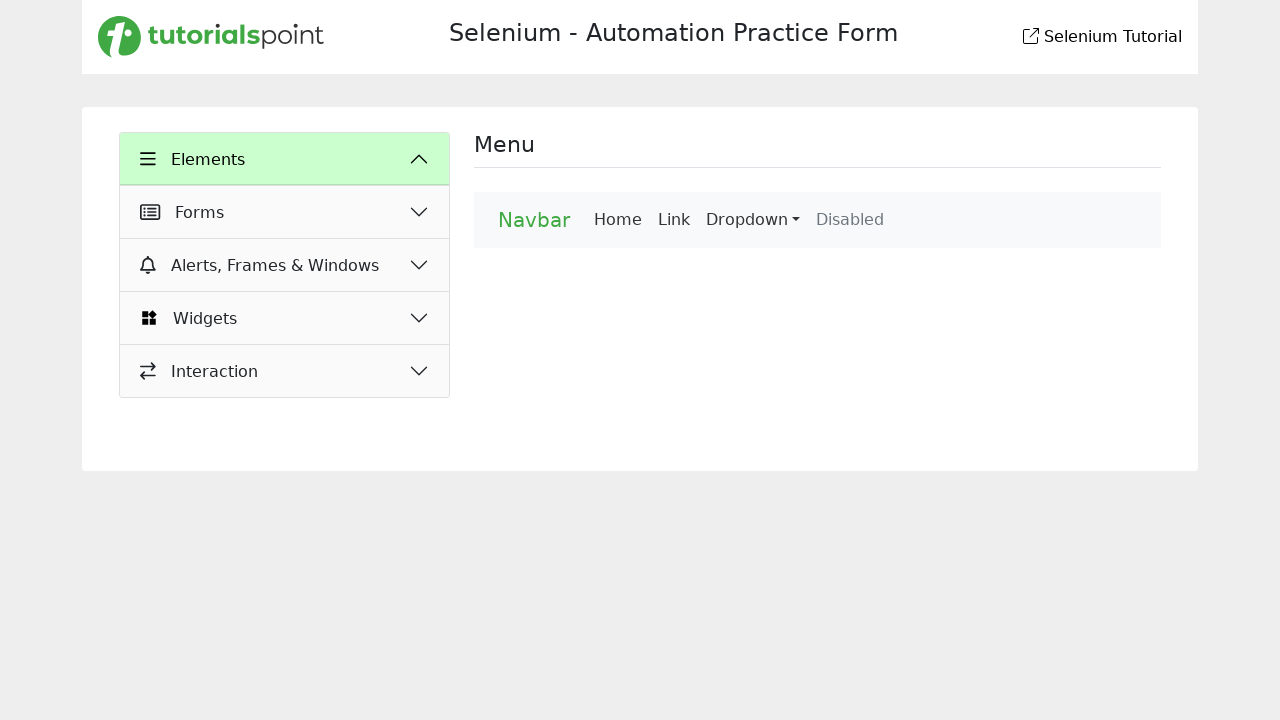

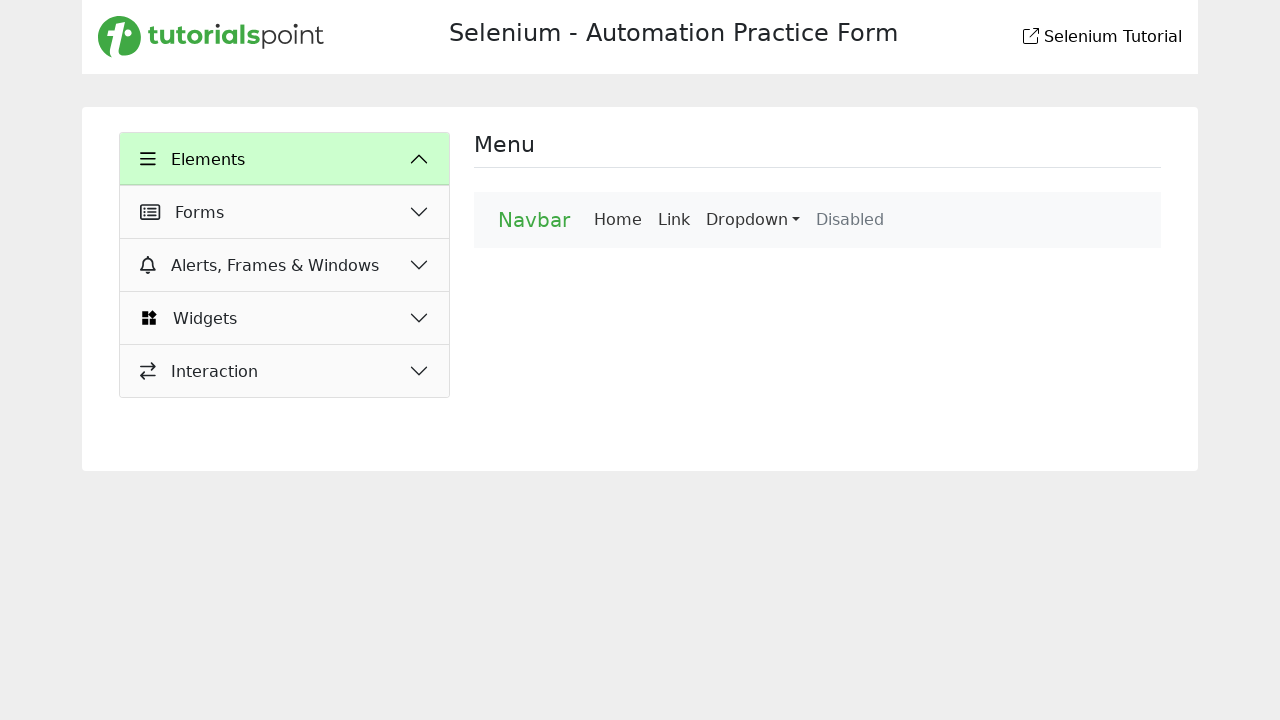